Validates that the login page title displays "Login"

Starting URL: https://opensource-demo.orangehrmlive.com/web/index.php/auth/login

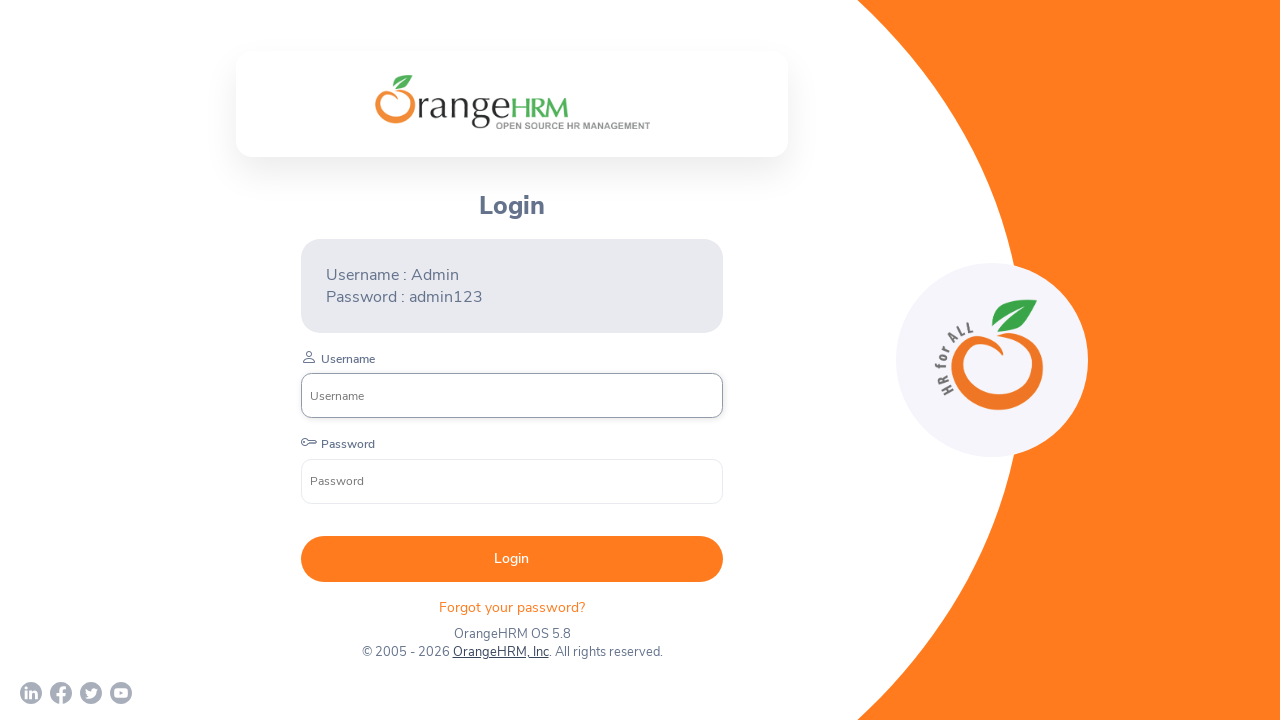

Waited for login title element to be visible
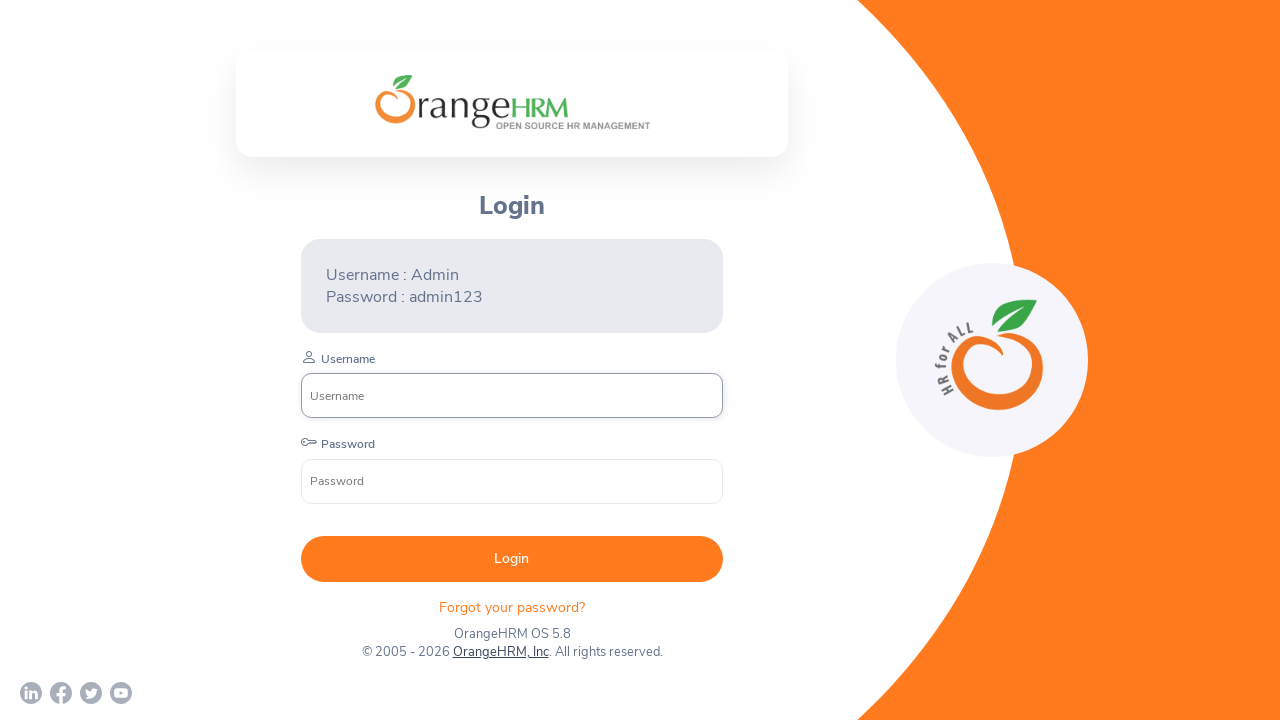

Verified login page title displays 'Login'
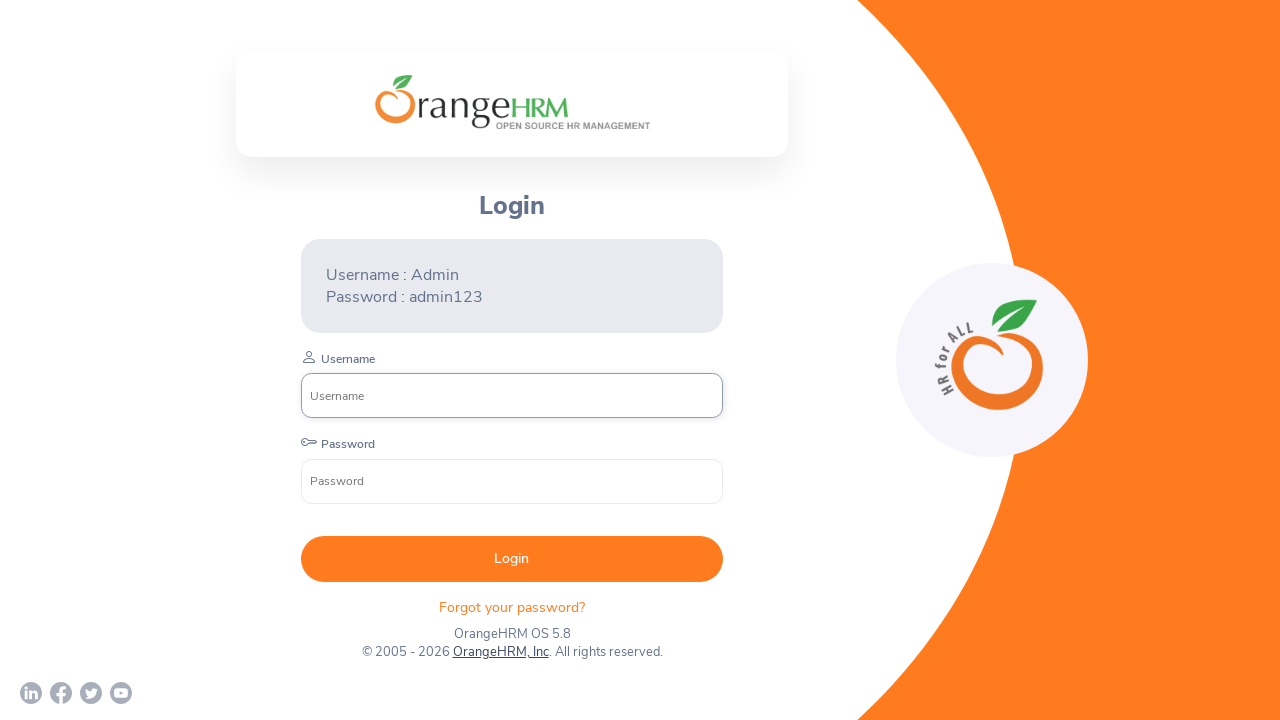

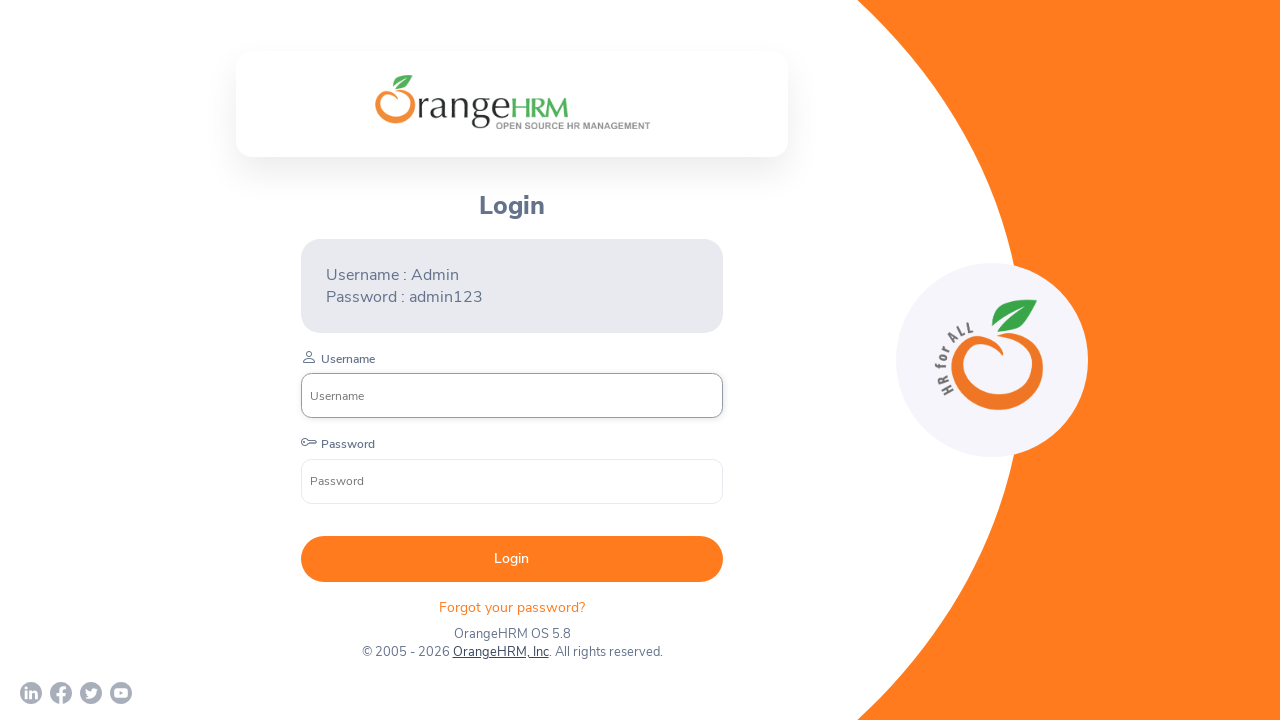